Tests hovering over user avatar images to verify that the correct username subheader is displayed for each image when hovered.

Starting URL: http://the-internet.herokuapp.com/hovers

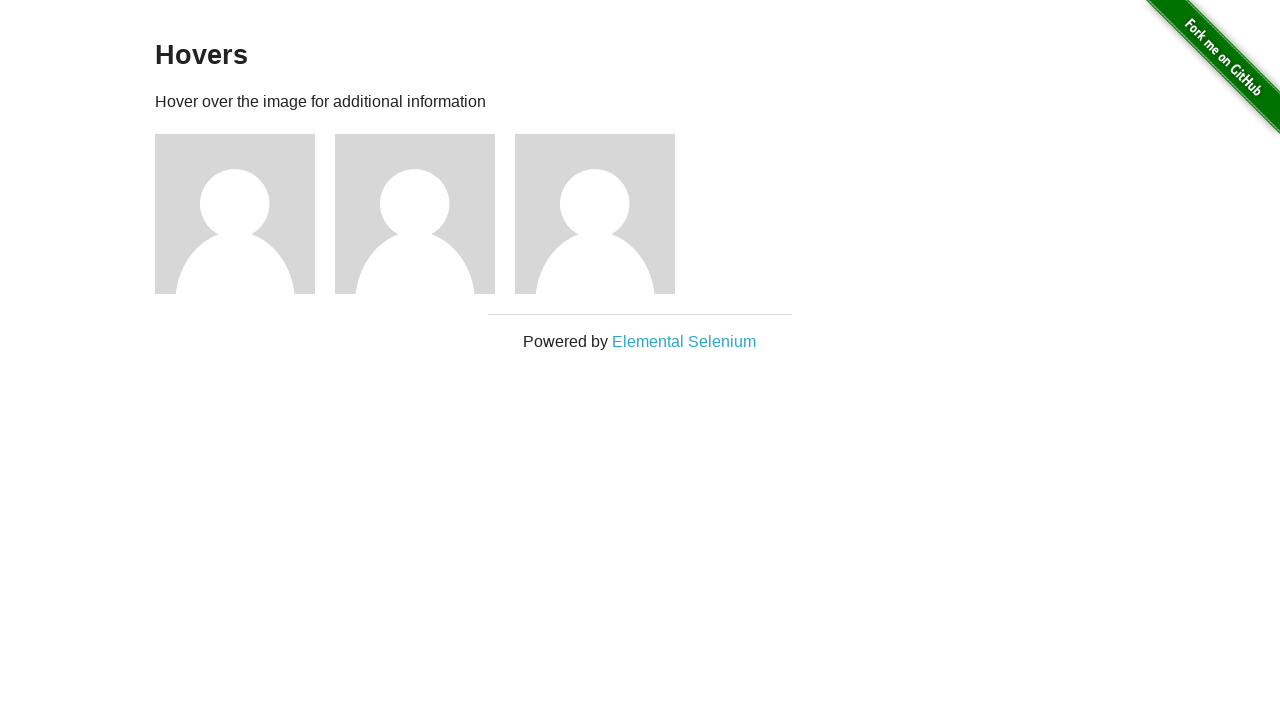

Hovered over first user avatar image at (245, 214) on .figure:nth-child(3)
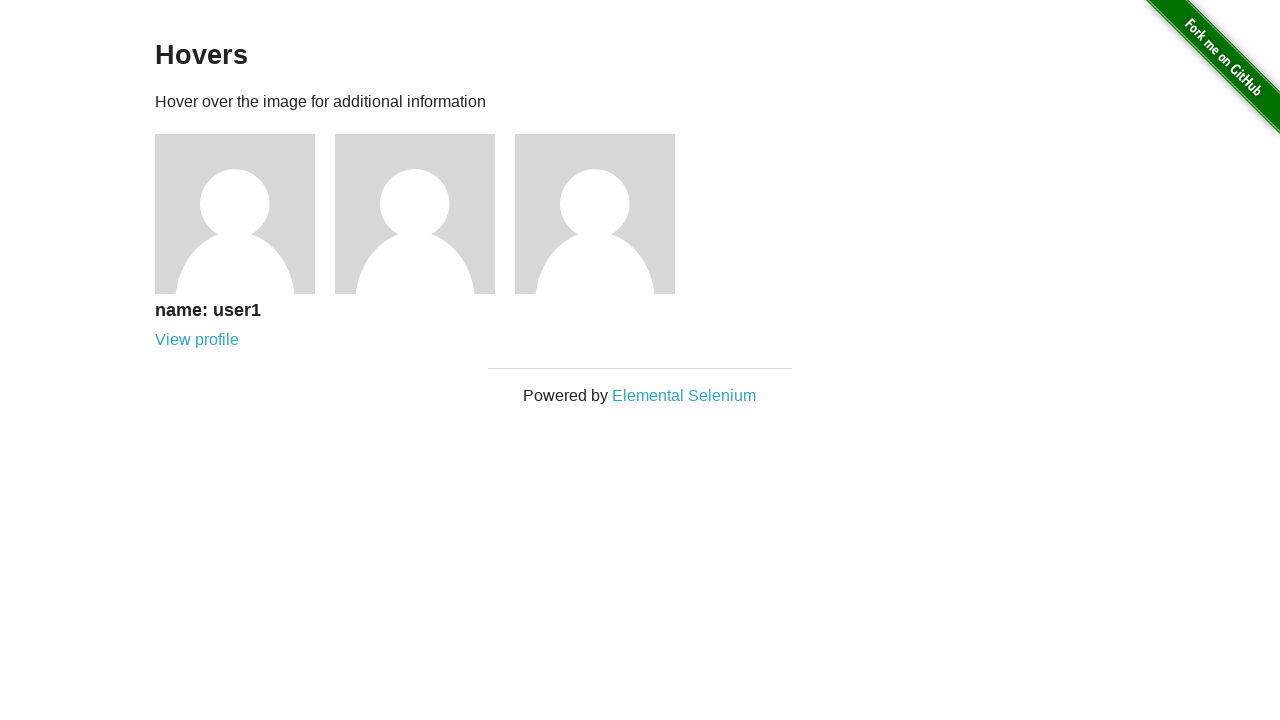

First image figcaption appeared after hover
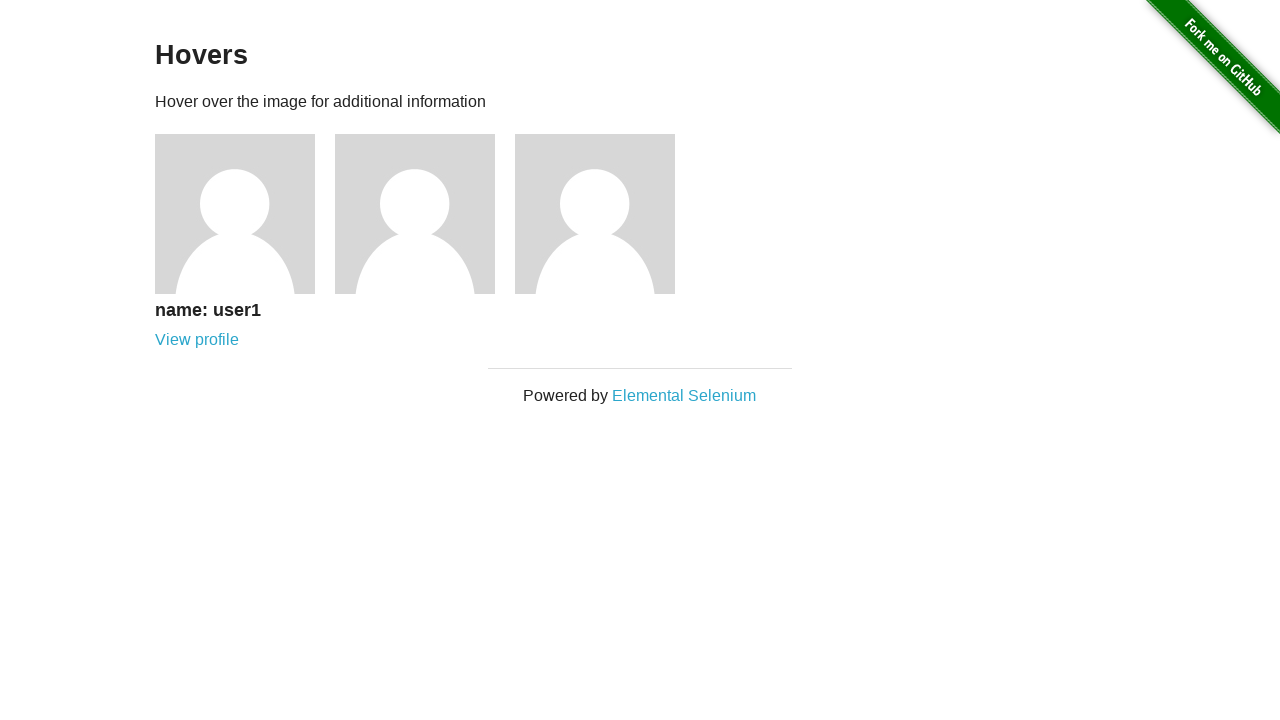

Retrieved subheader text: 'name: user1'
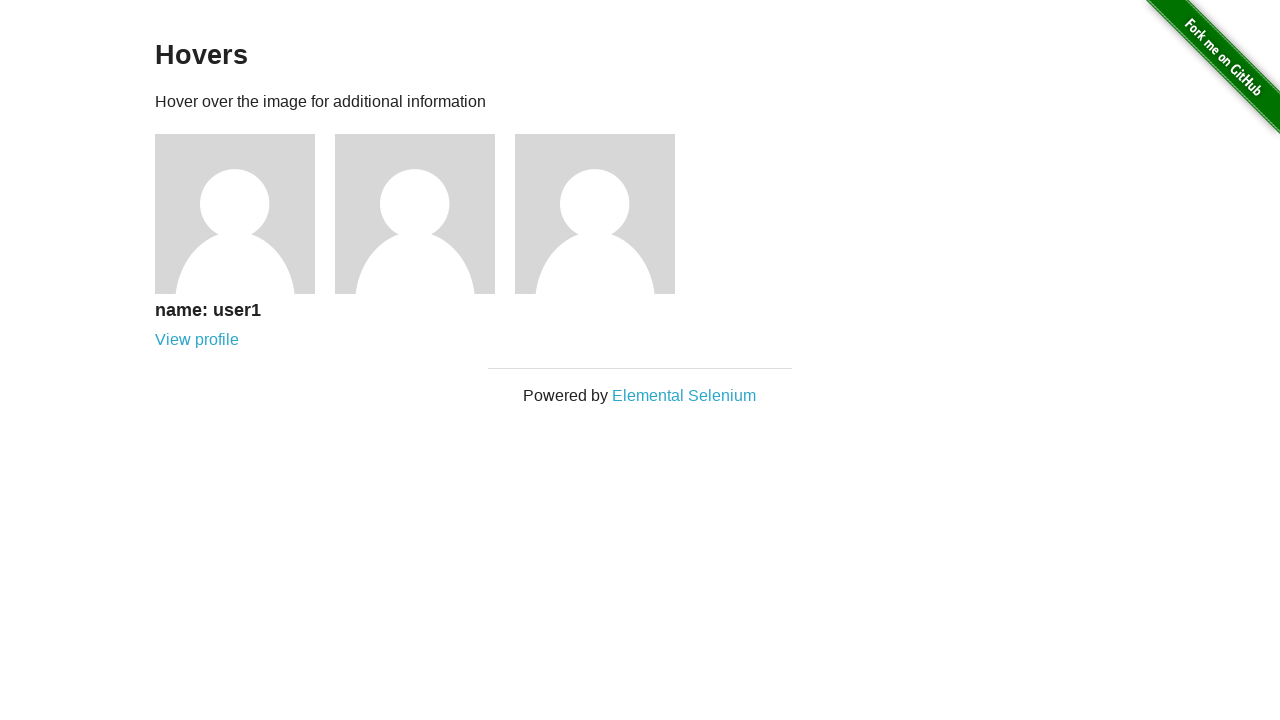

Verified first image subheader displays 'name: user1'
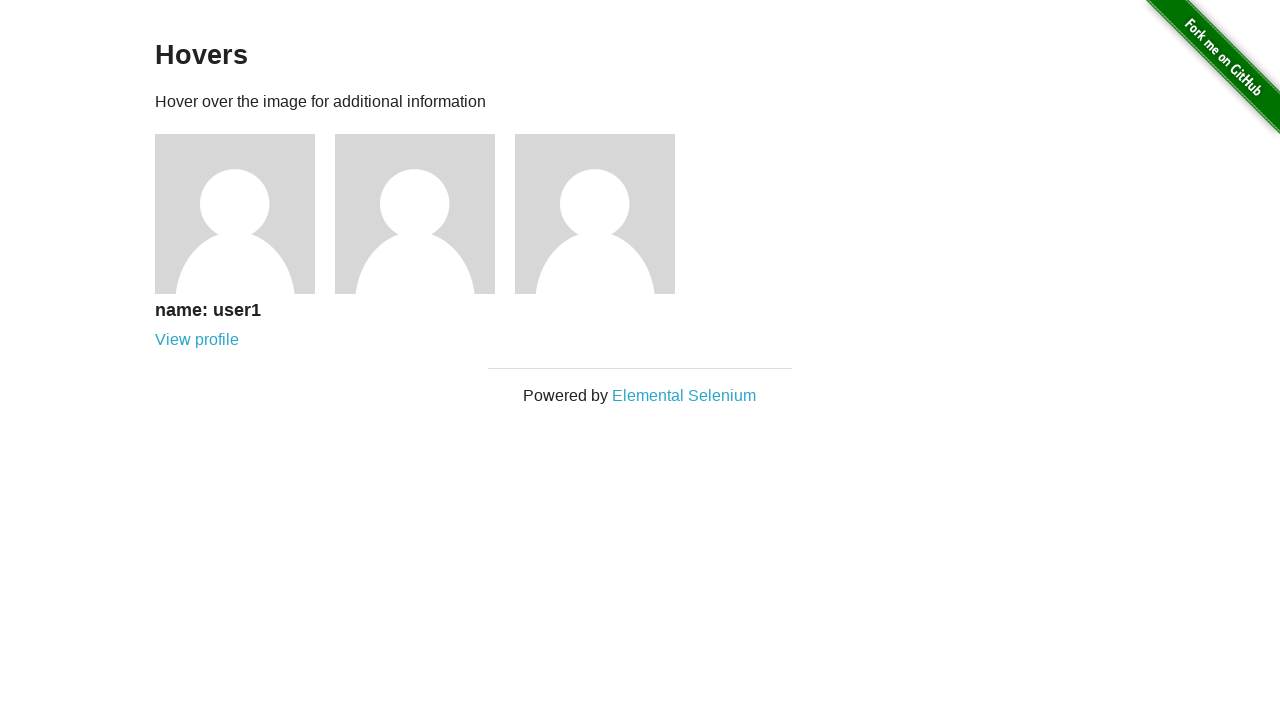

Hovered over second user avatar image at (425, 214) on .figure:nth-child(4)
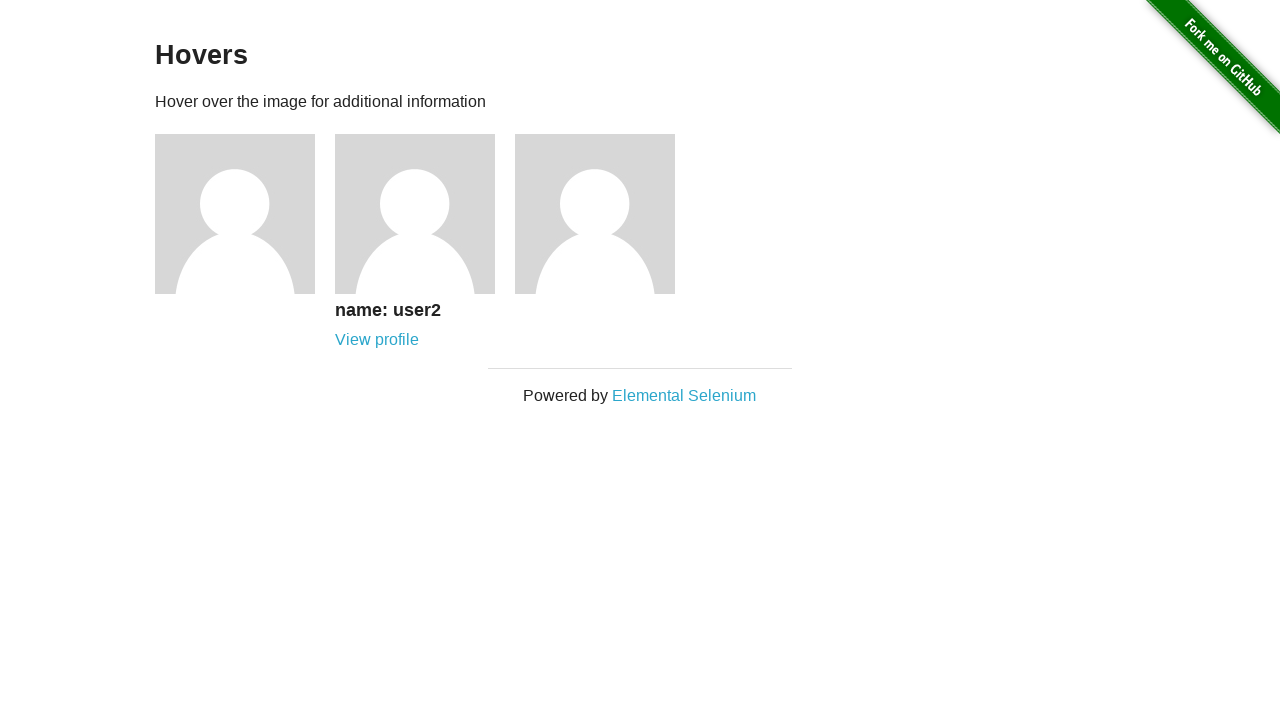

Second image figcaption appeared after hover
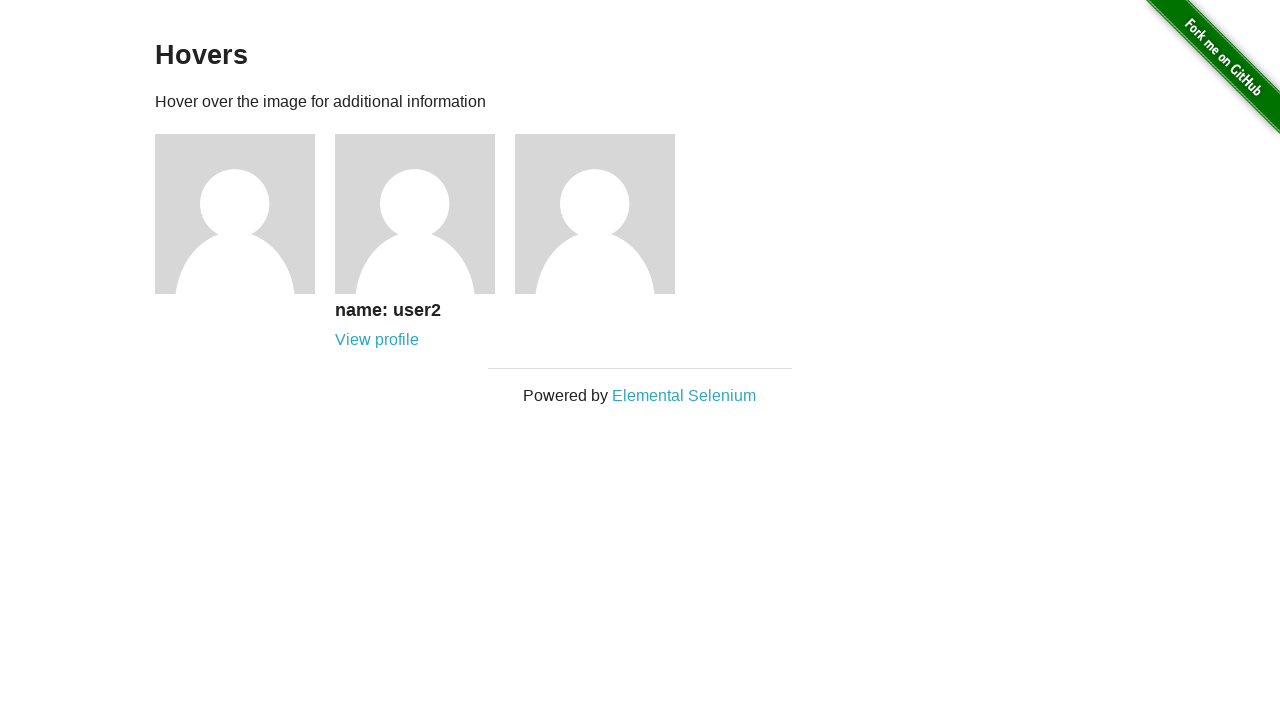

Retrieved subheader text: 'name: user2'
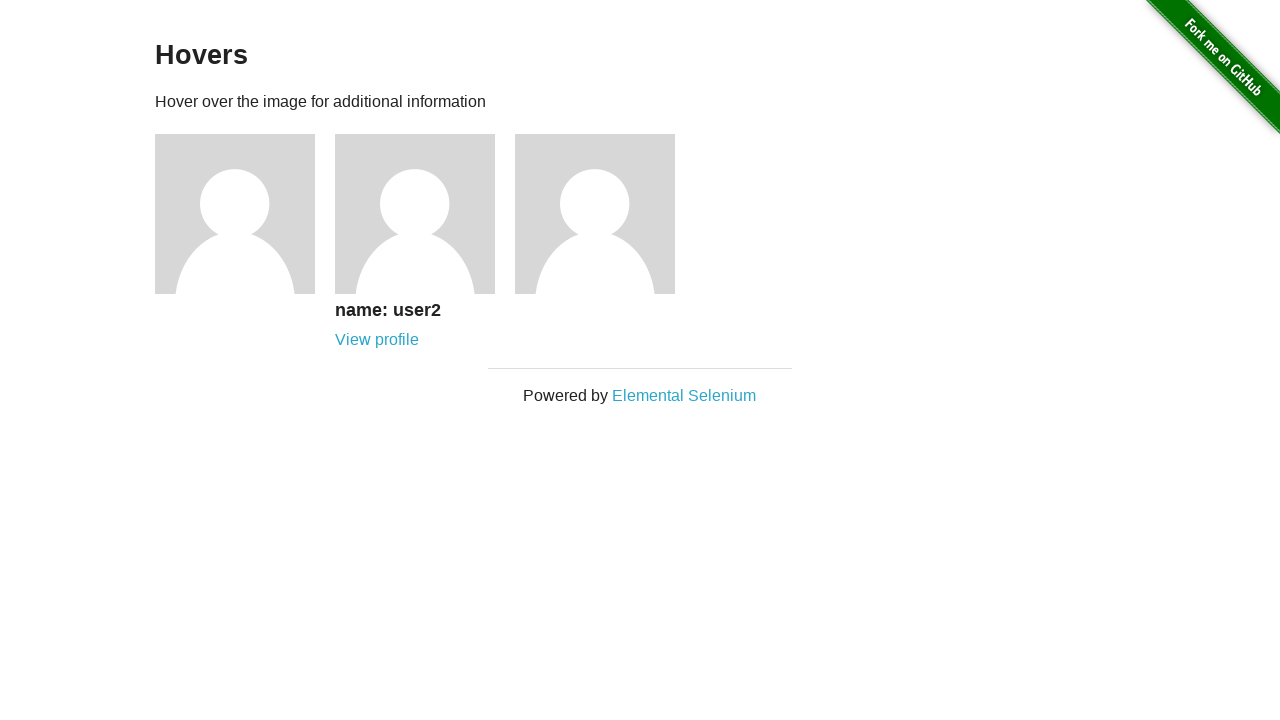

Verified second image subheader displays 'name: user2'
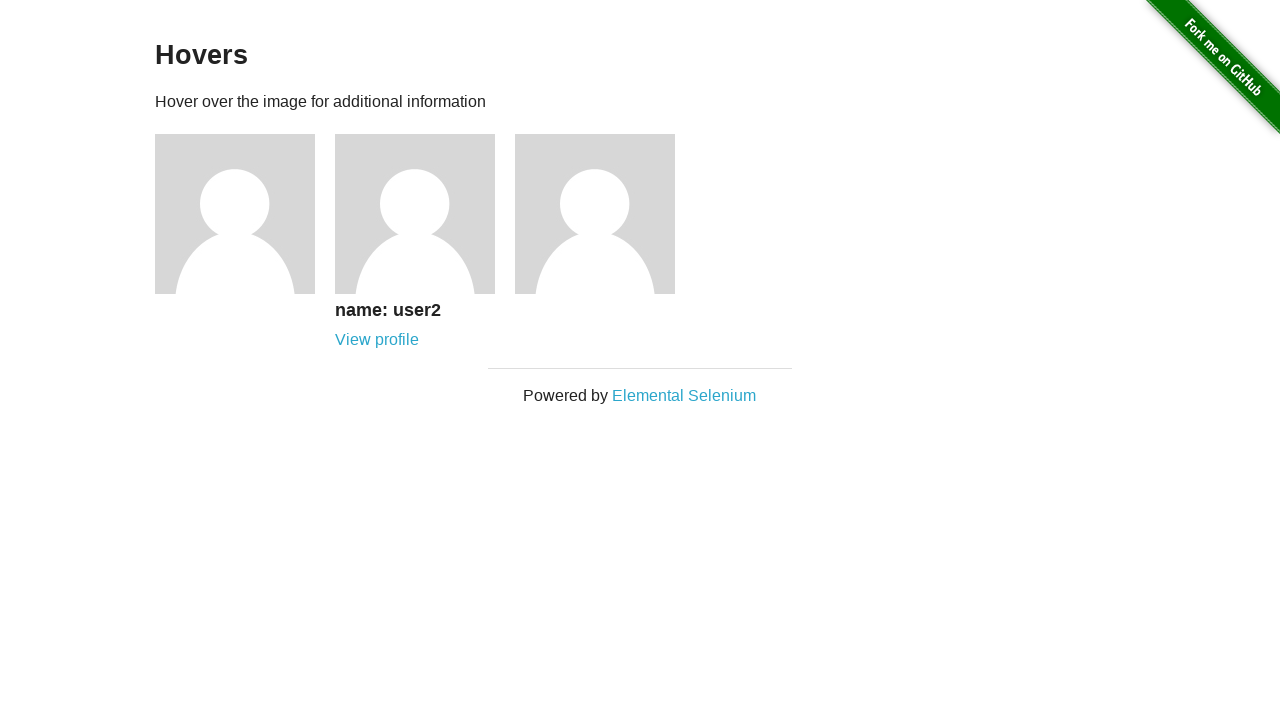

Hovered over third user avatar image at (605, 214) on .figure:nth-child(5)
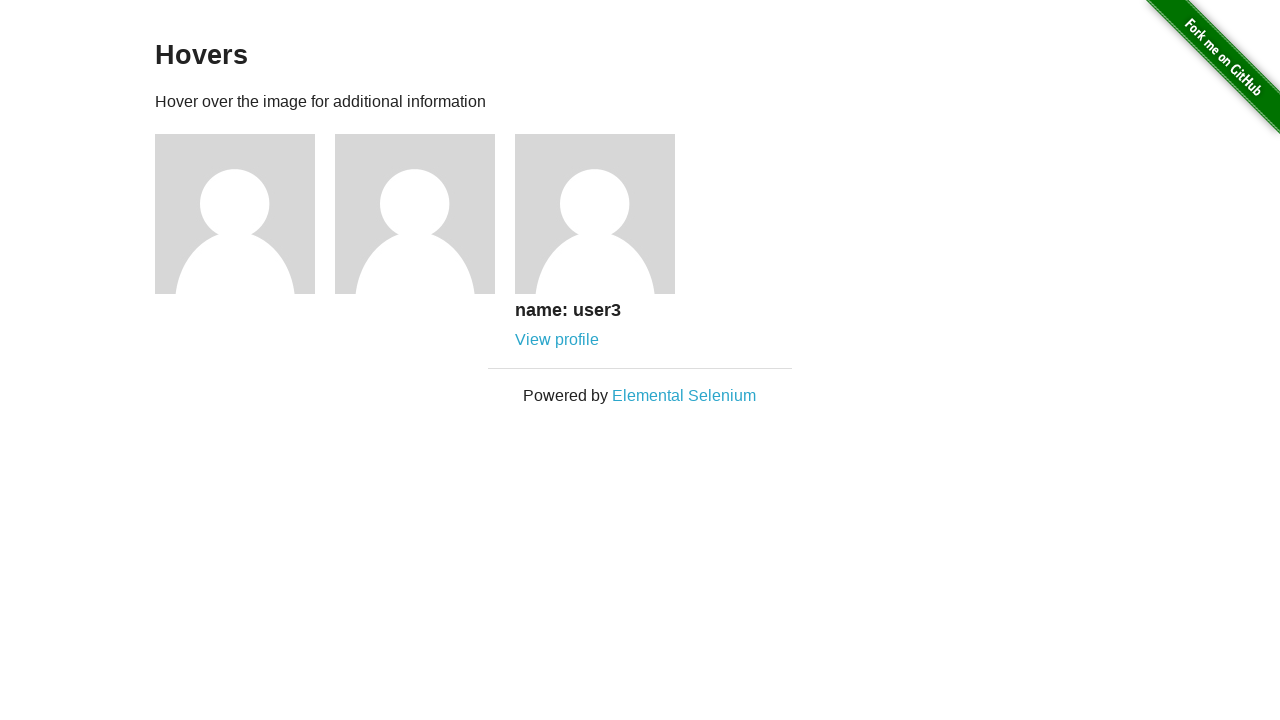

Third image figcaption appeared after hover
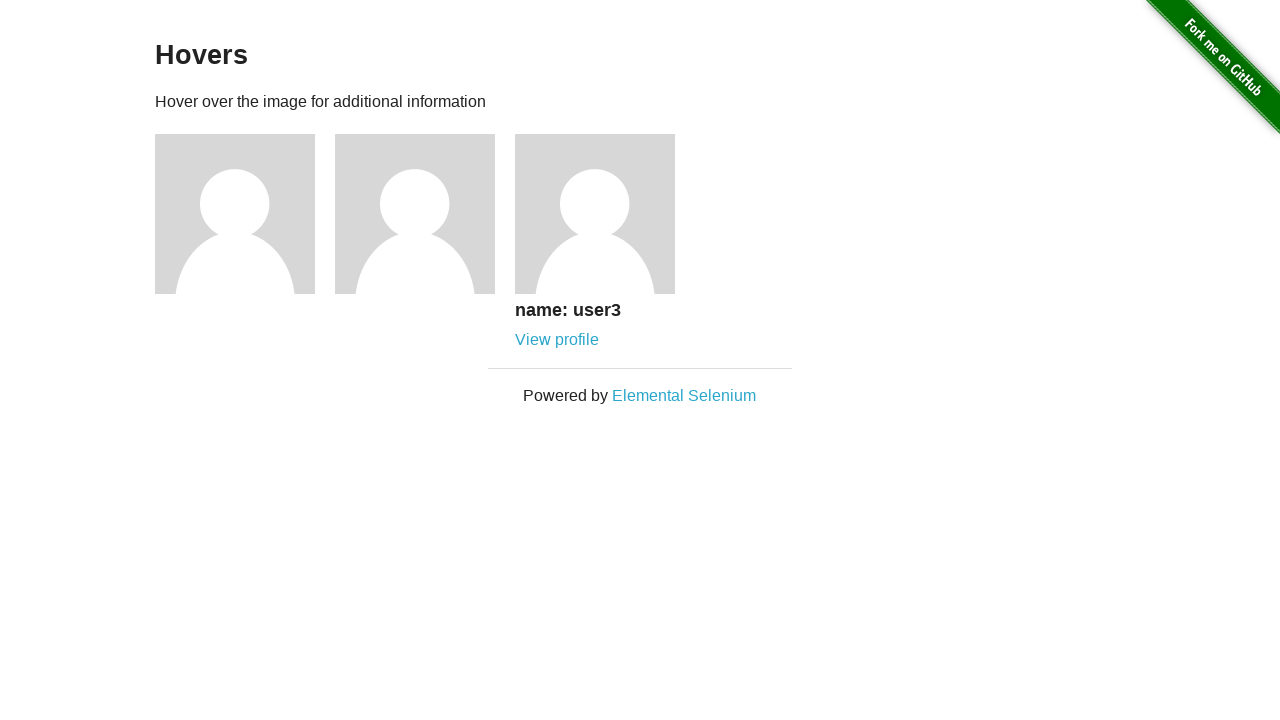

Retrieved subheader text: 'name: user3'
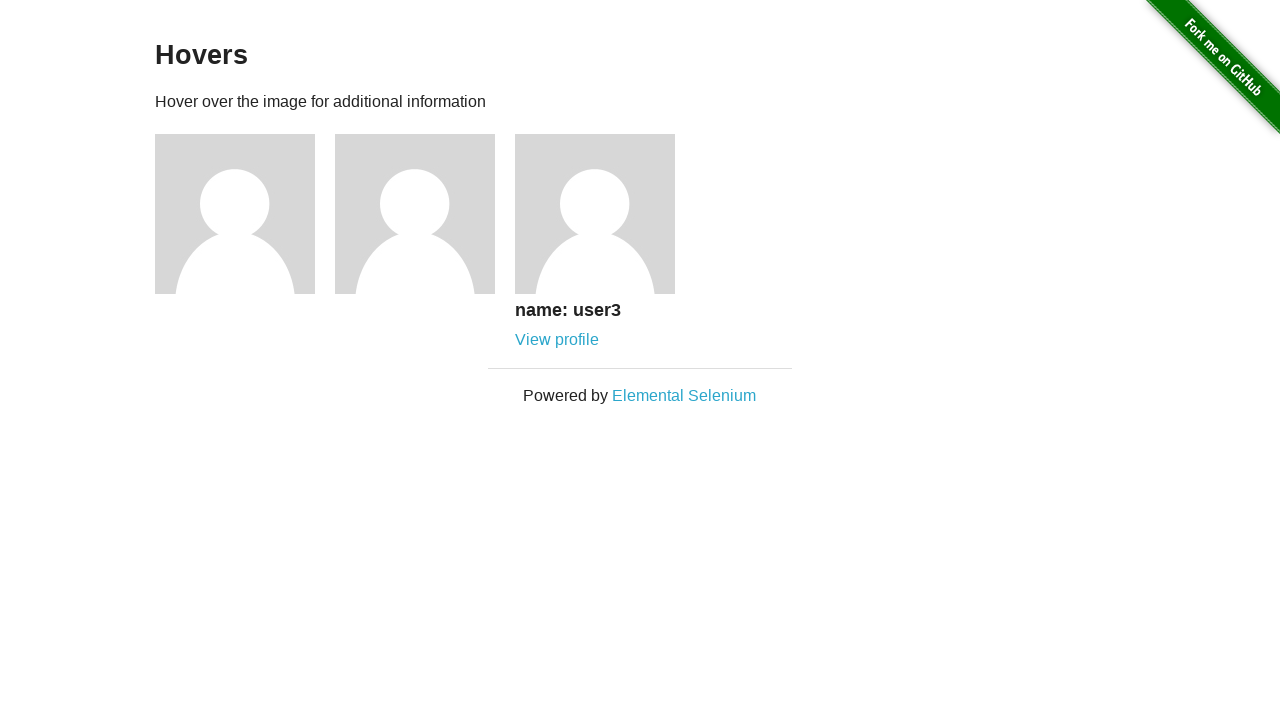

Verified third image subheader displays 'name: user3'
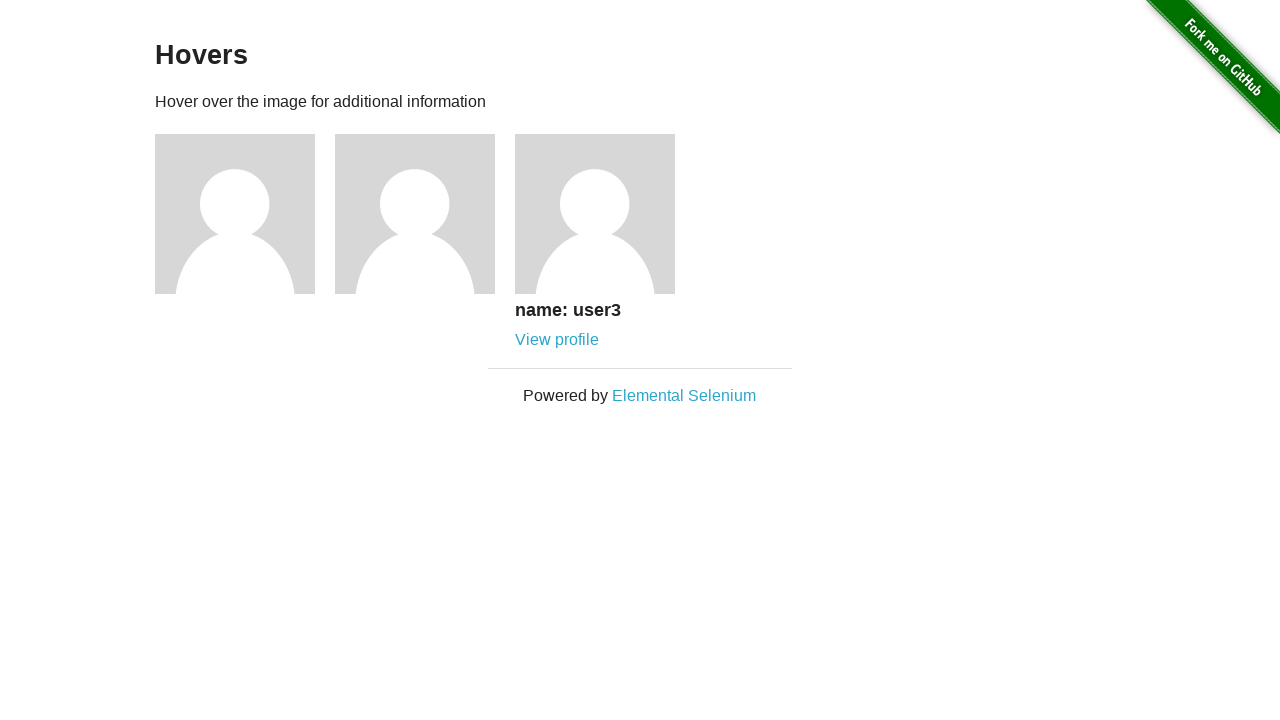

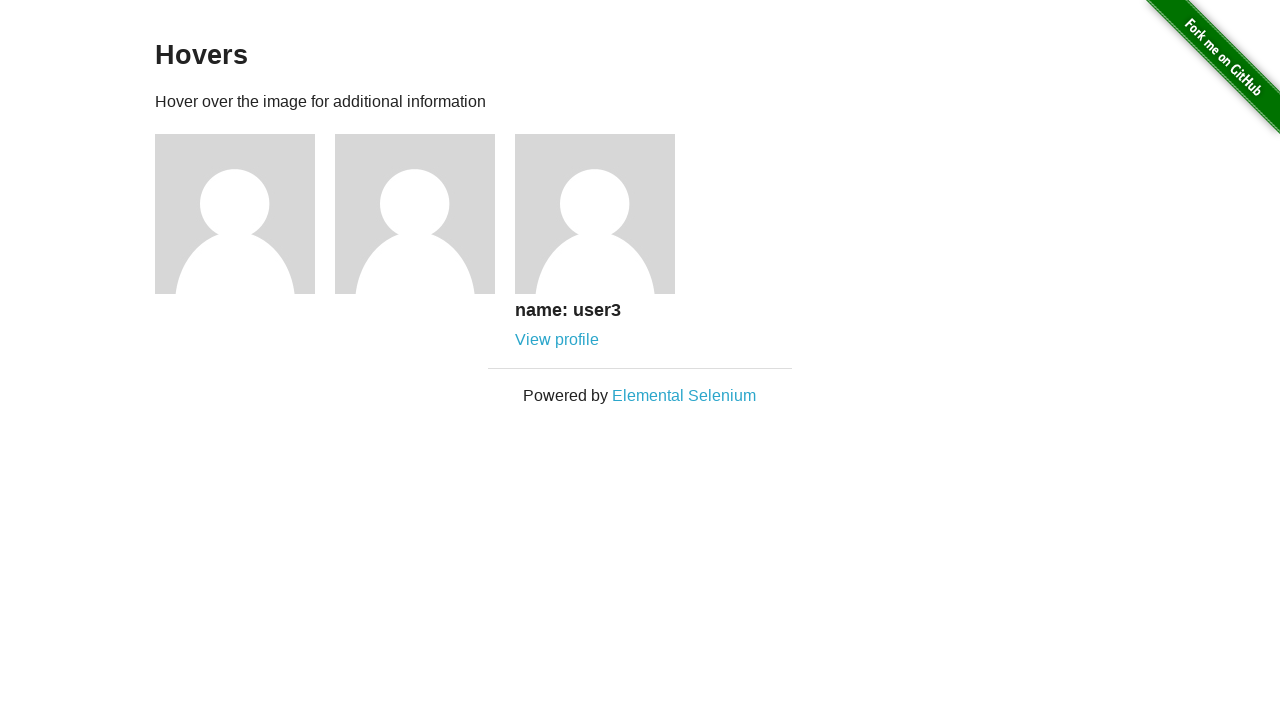